Solves a math problem on the page by calculating a logarithm value, filling in the answer, selecting checkboxes, and submitting the form

Starting URL: http://suninjuly.github.io/math.html

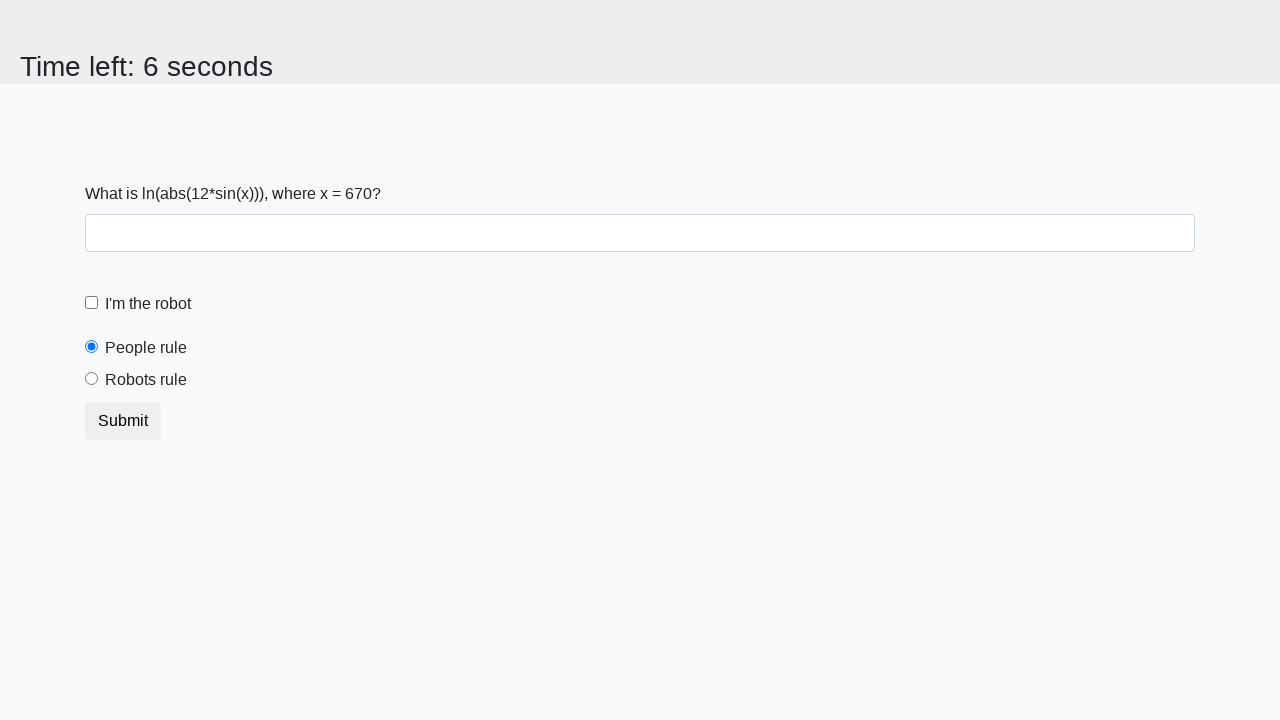

Located the input value element
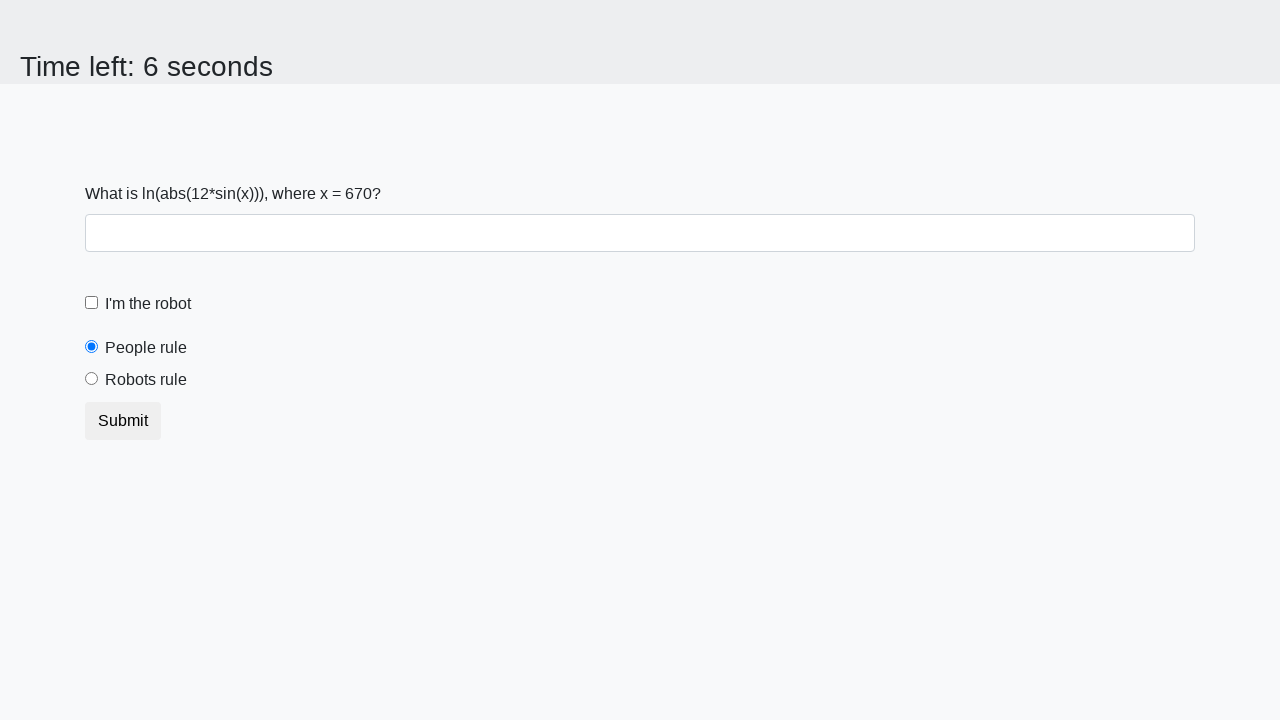

Extracted the input value from the element
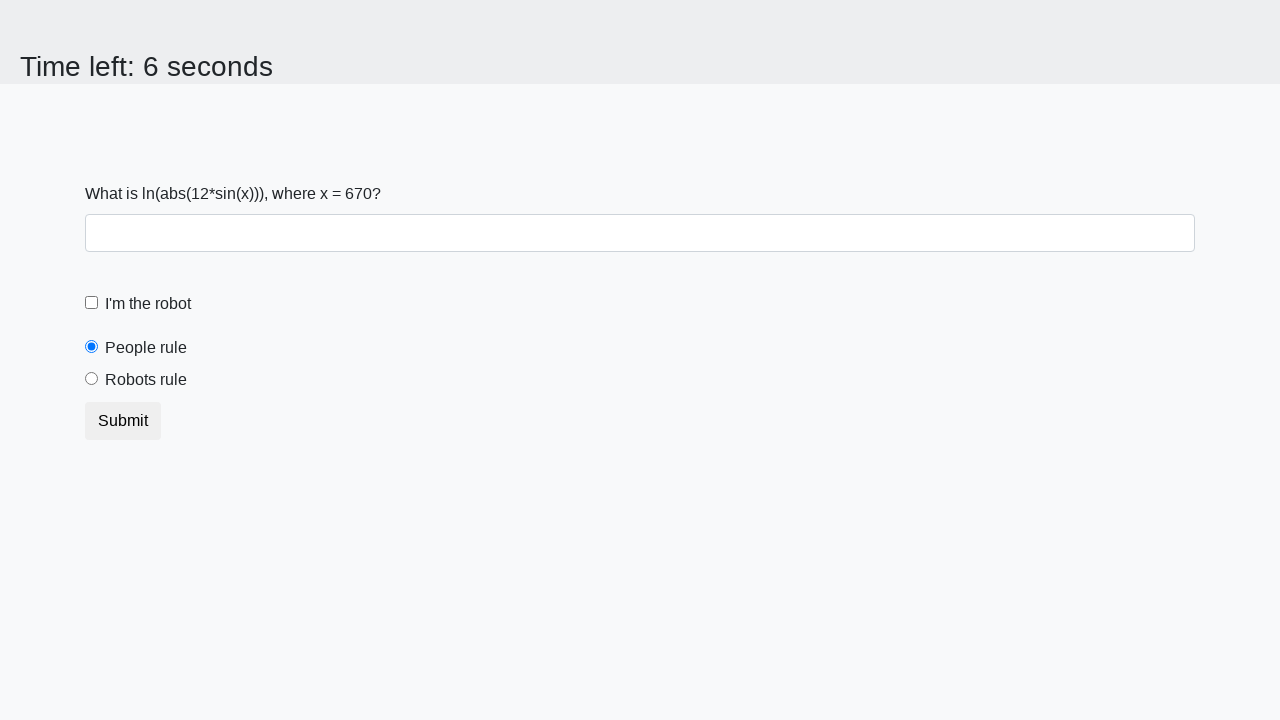

Calculated logarithm result: 2.1907414310299287
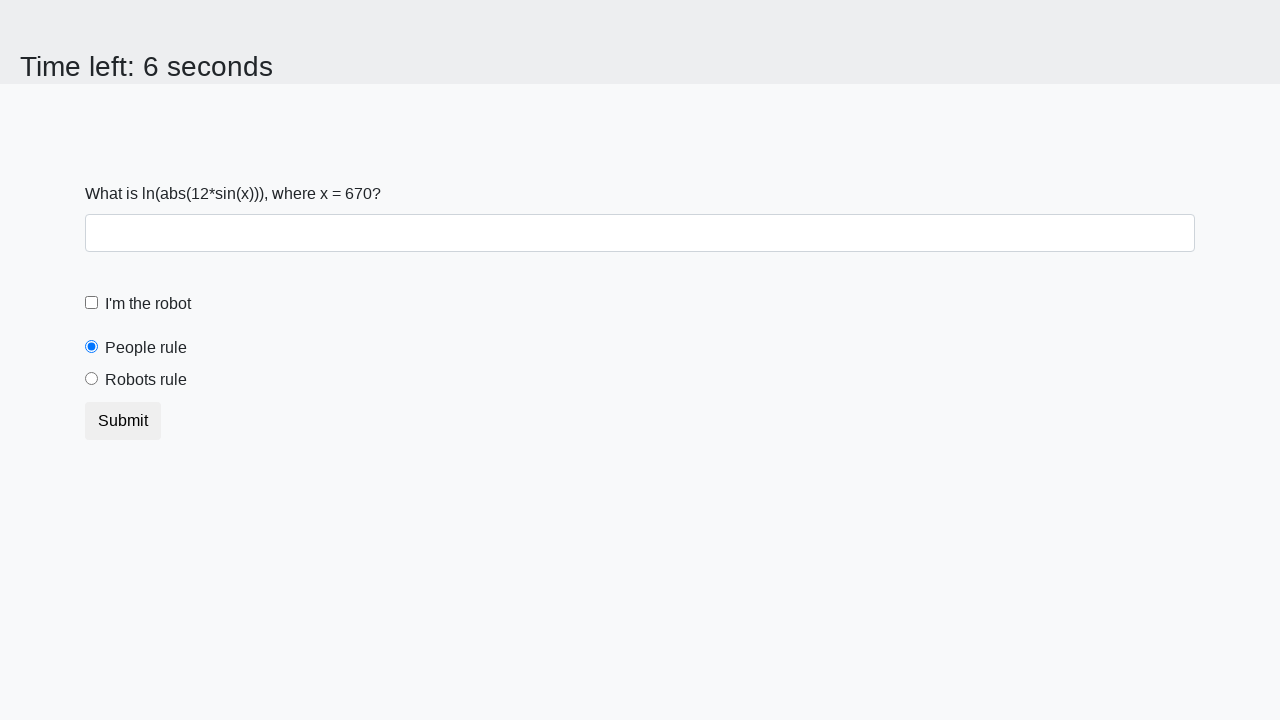

Filled the answer field with calculated value on #answer
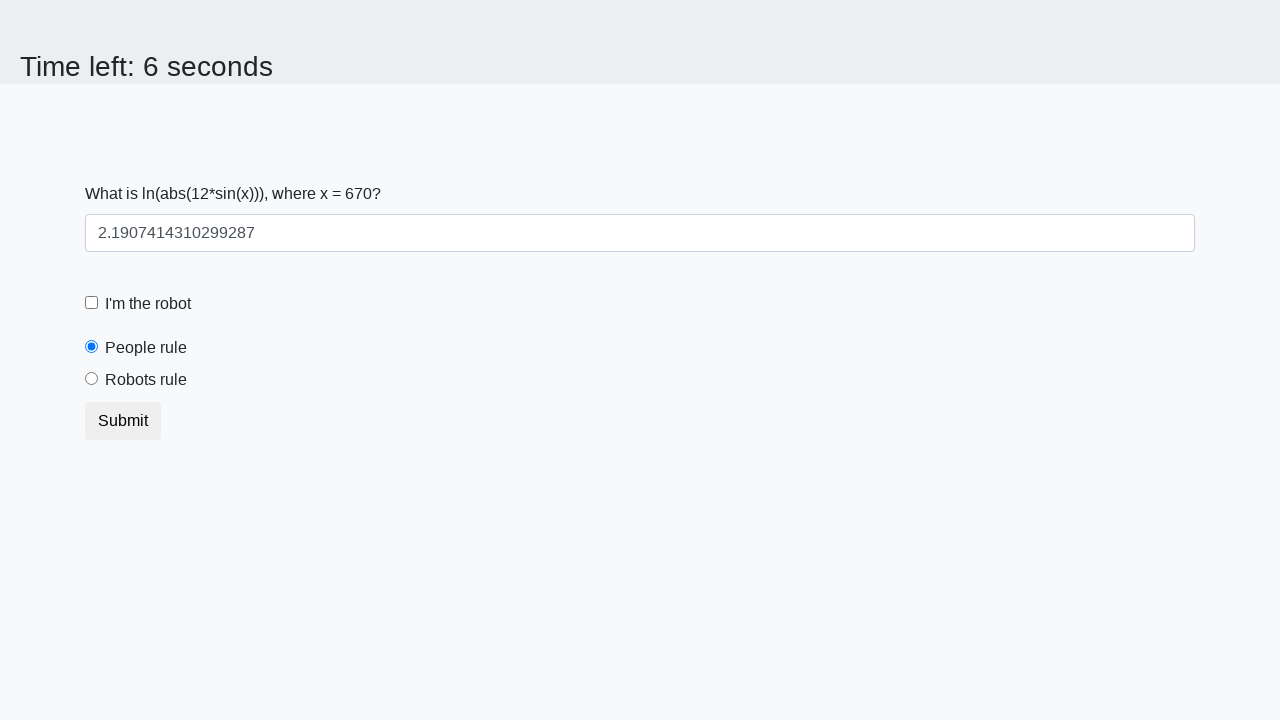

Clicked the robot checkbox at (92, 303) on #robotCheckbox
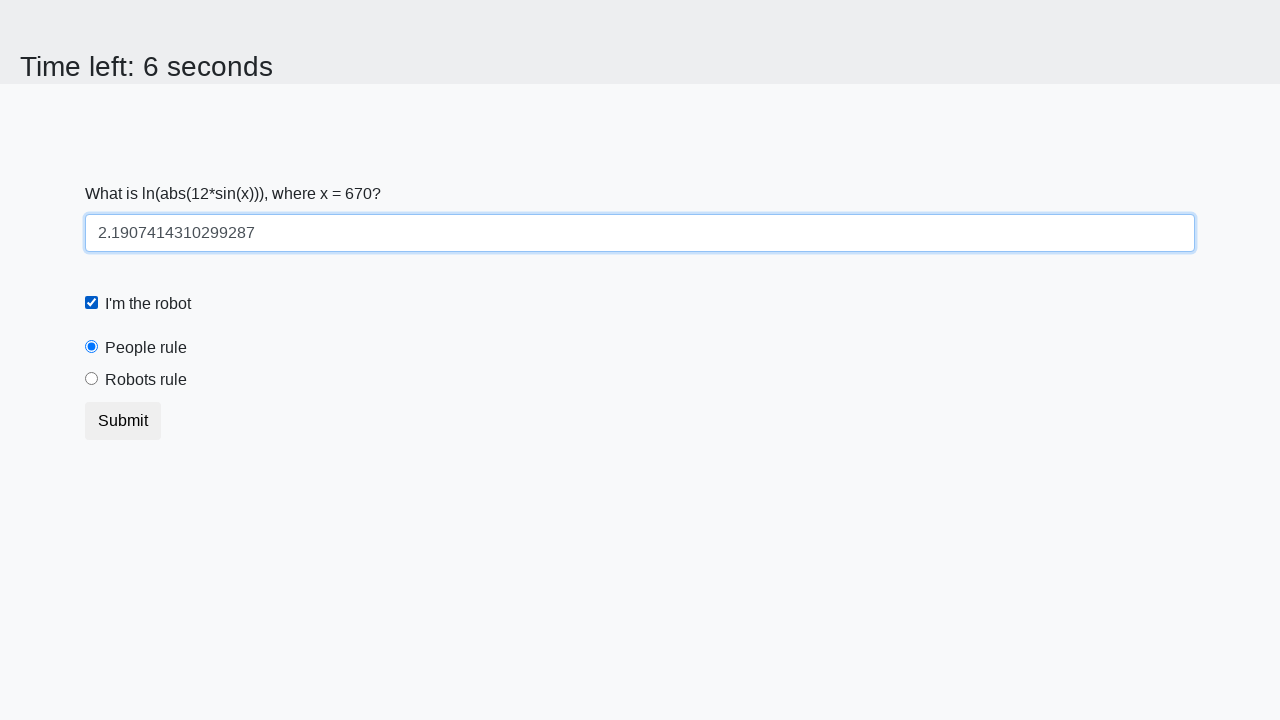

Clicked the 'robots rule' radio button at (92, 379) on #robotsRule
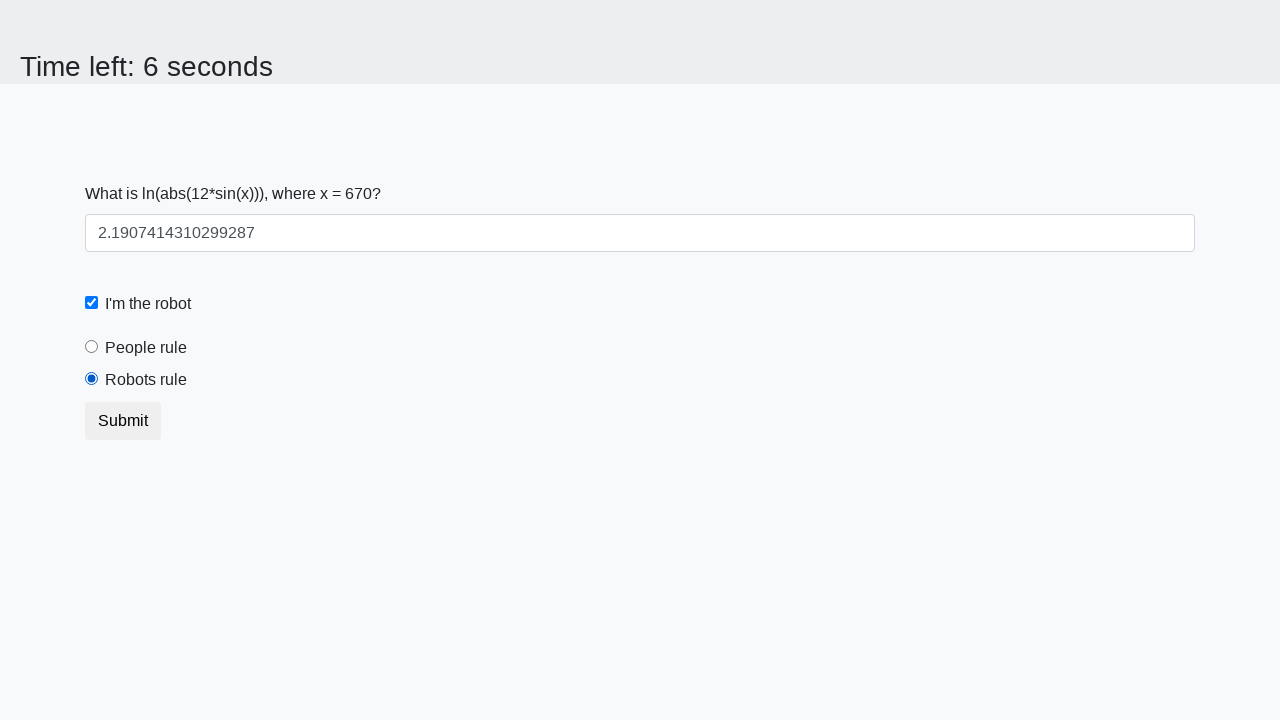

Clicked the submit button at (123, 421) on button.btn
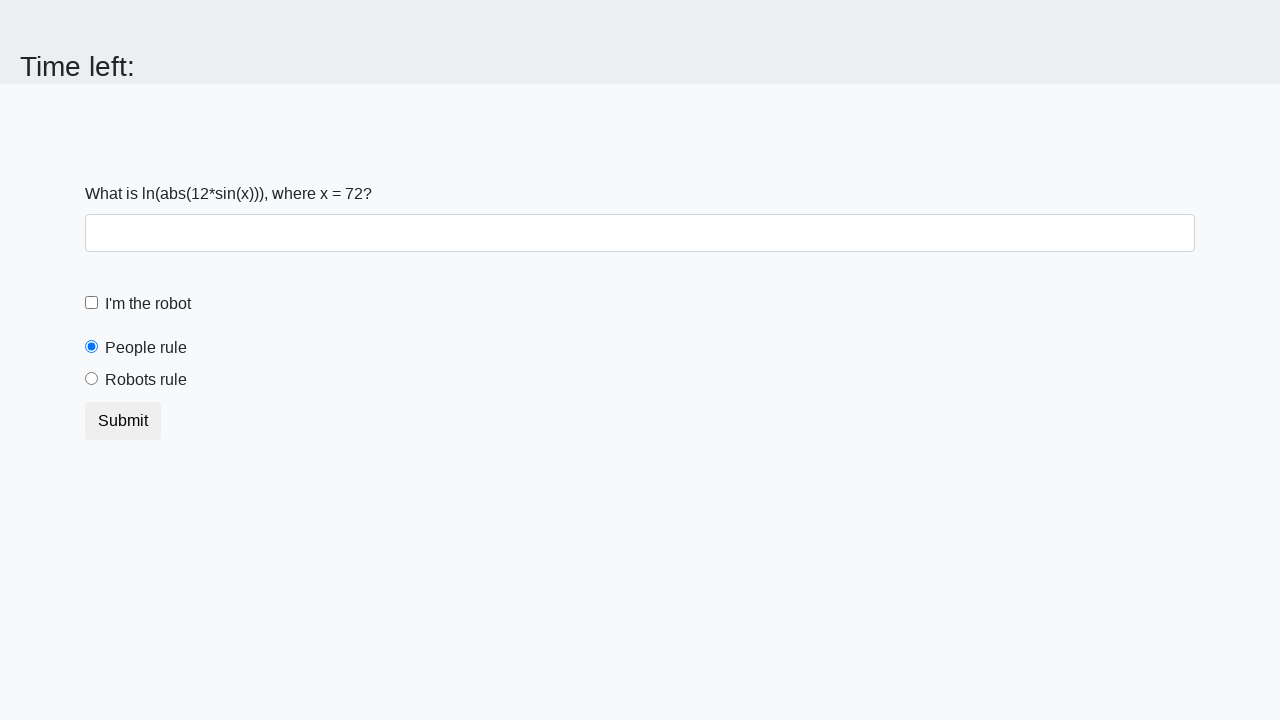

Waited 2 seconds for result to appear
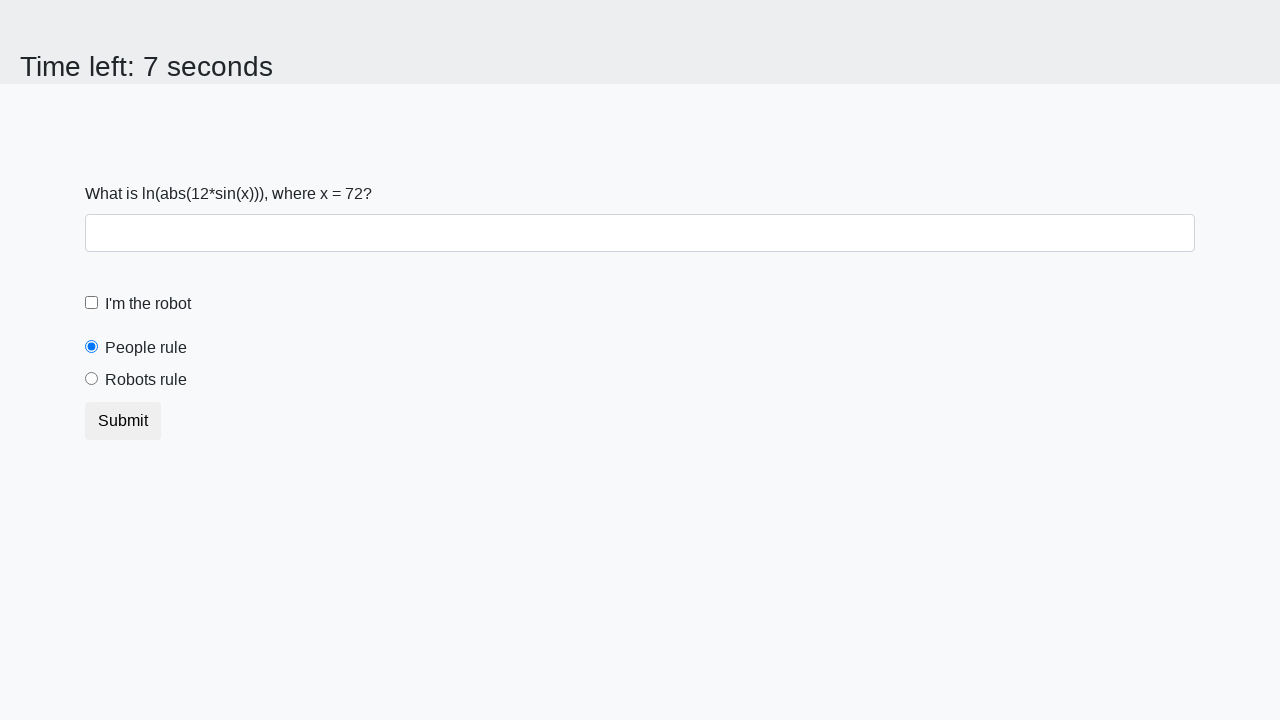

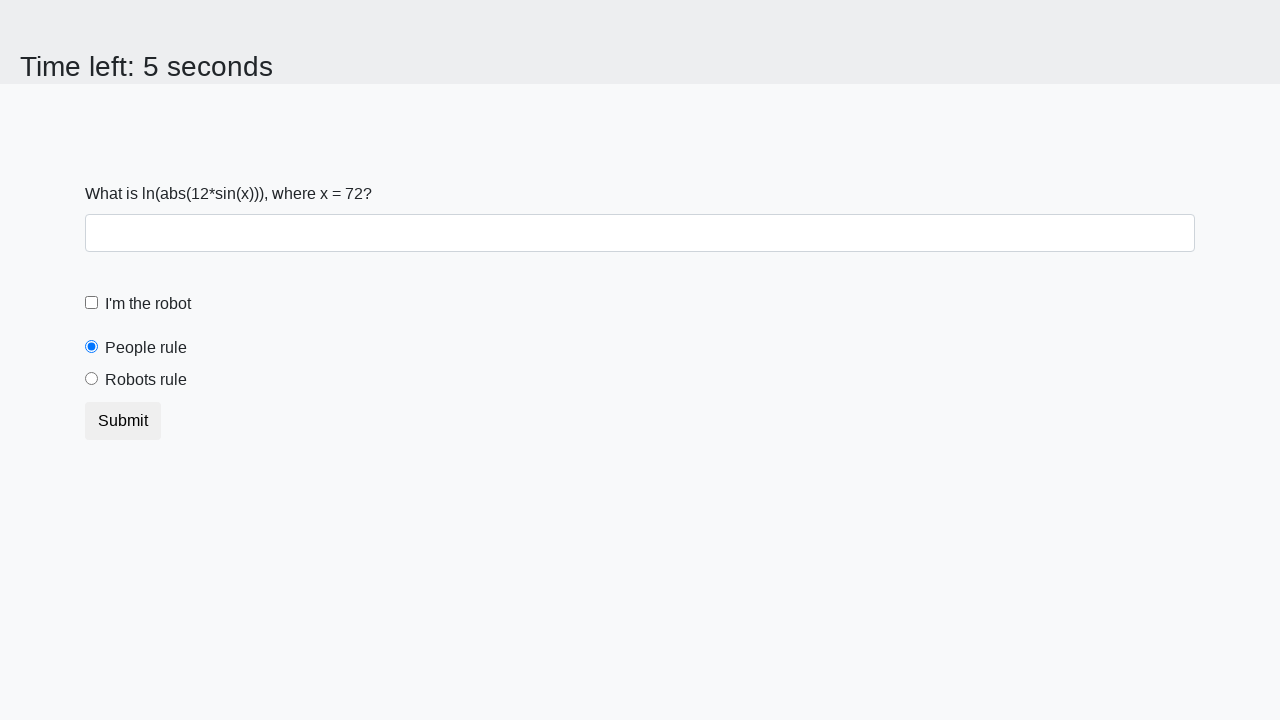